Tests the park card loading functionality by clicking 'Load more results' button multiple times to load additional park cards

Starting URL: https://bcparks.ca/

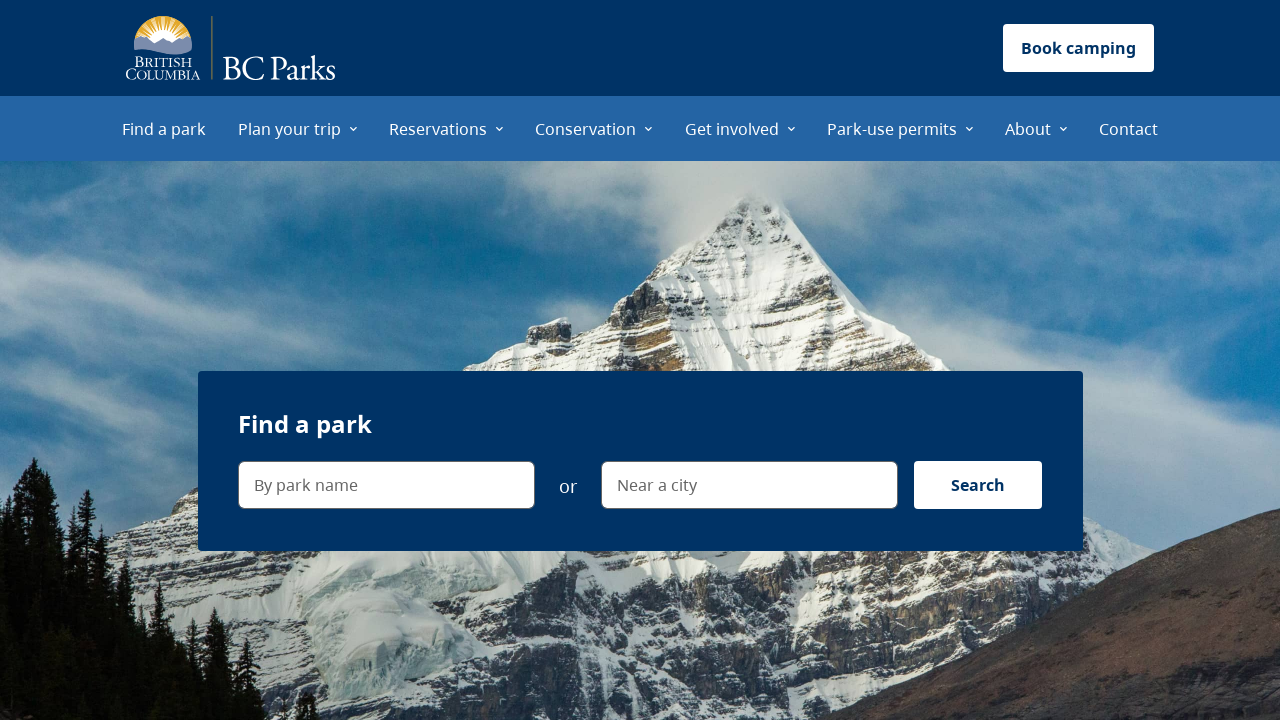

Clicked on 'Find a park' menu item at (164, 128) on internal:role=menuitem[name="Find a park"i]
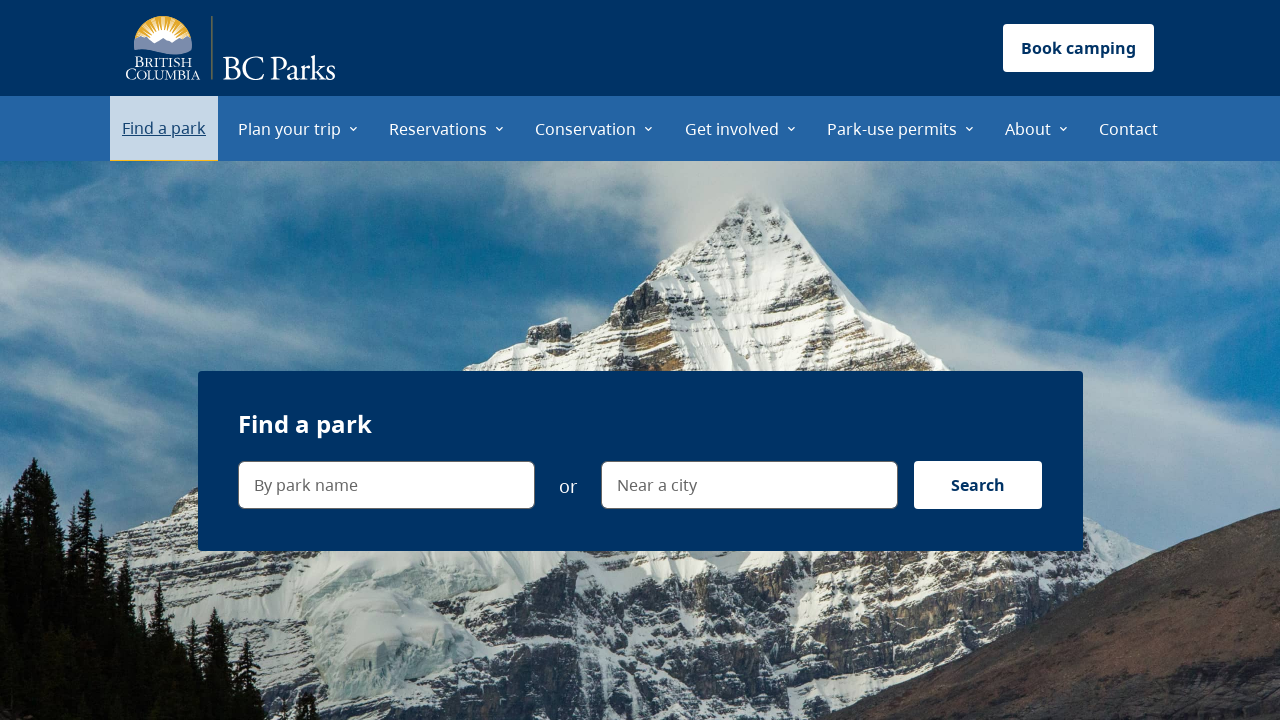

Page fully loaded (networkidle state)
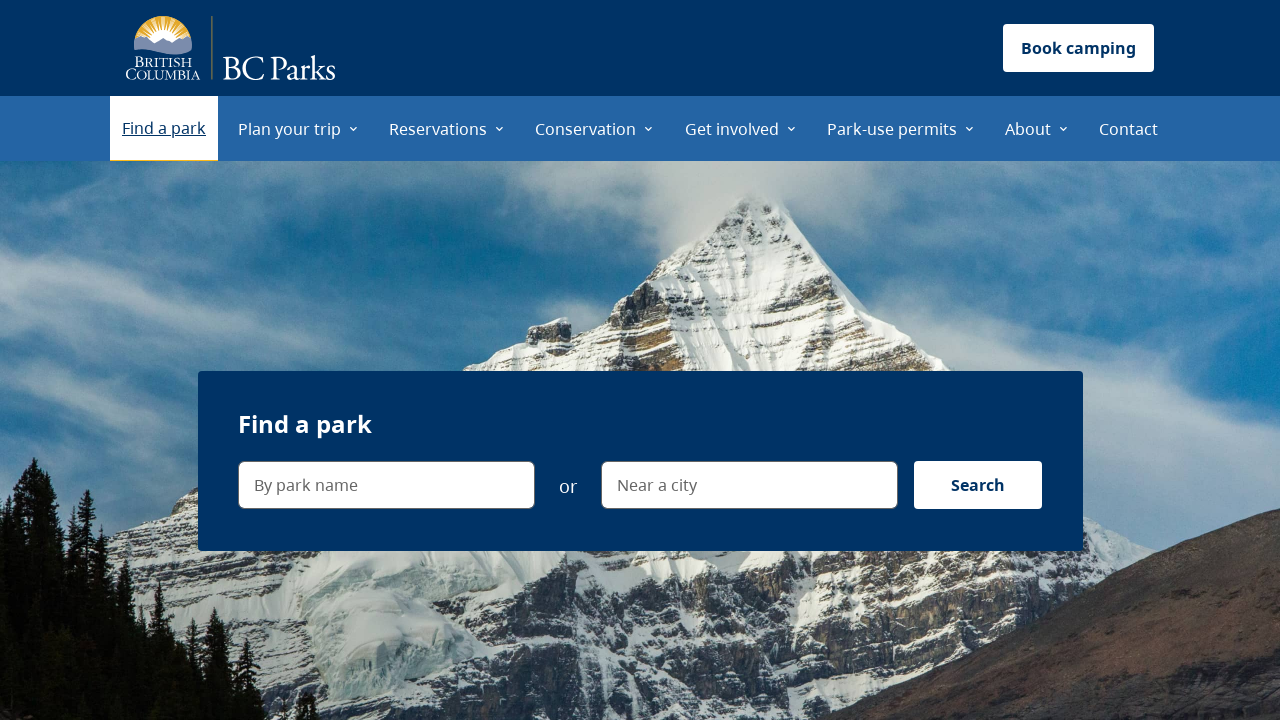

Verified URL is https://bcparks.ca/find-a-park/
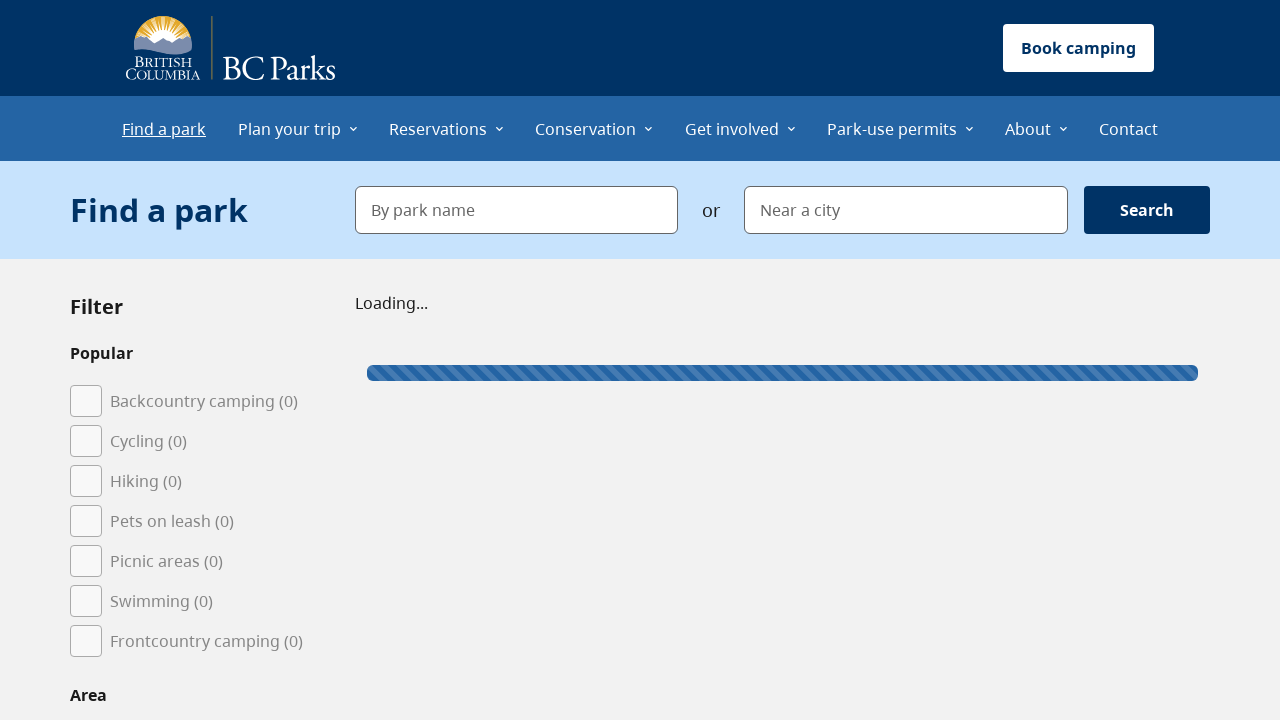

'Load more results' button is visible
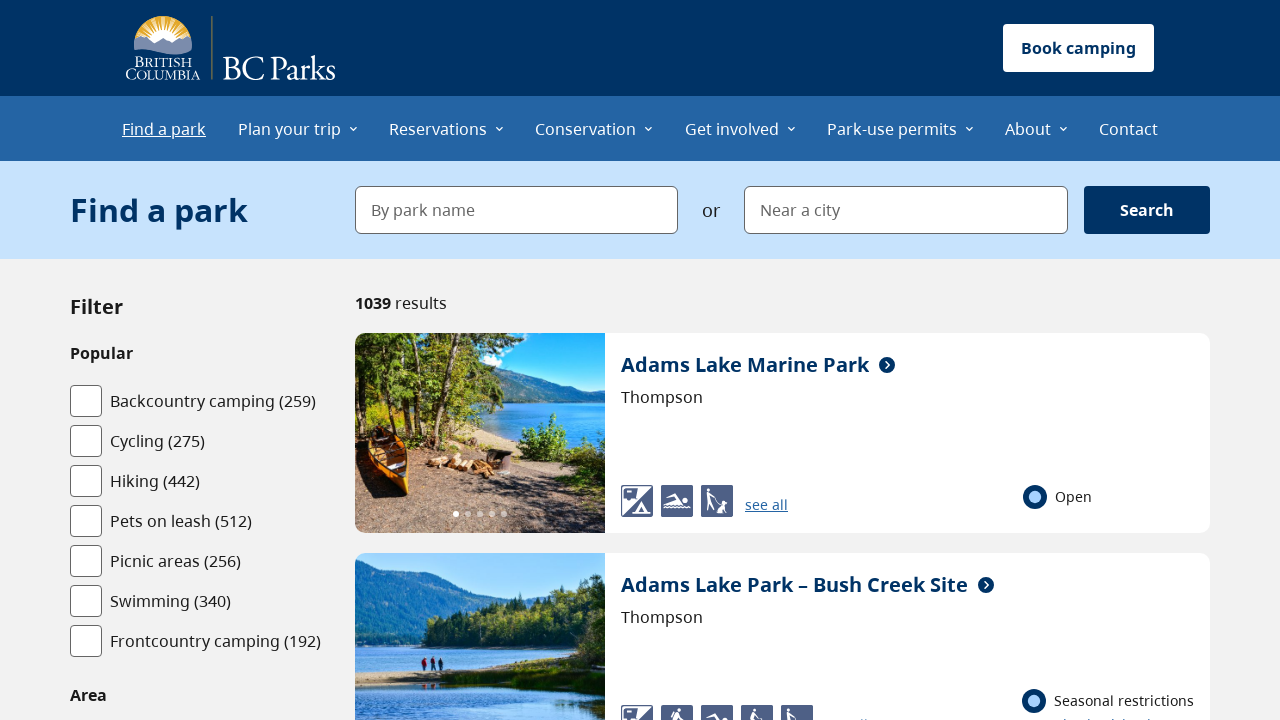

Clicked 'Load more results' button (first time) at (782, 361) on internal:role=button[name="Load more results"i]
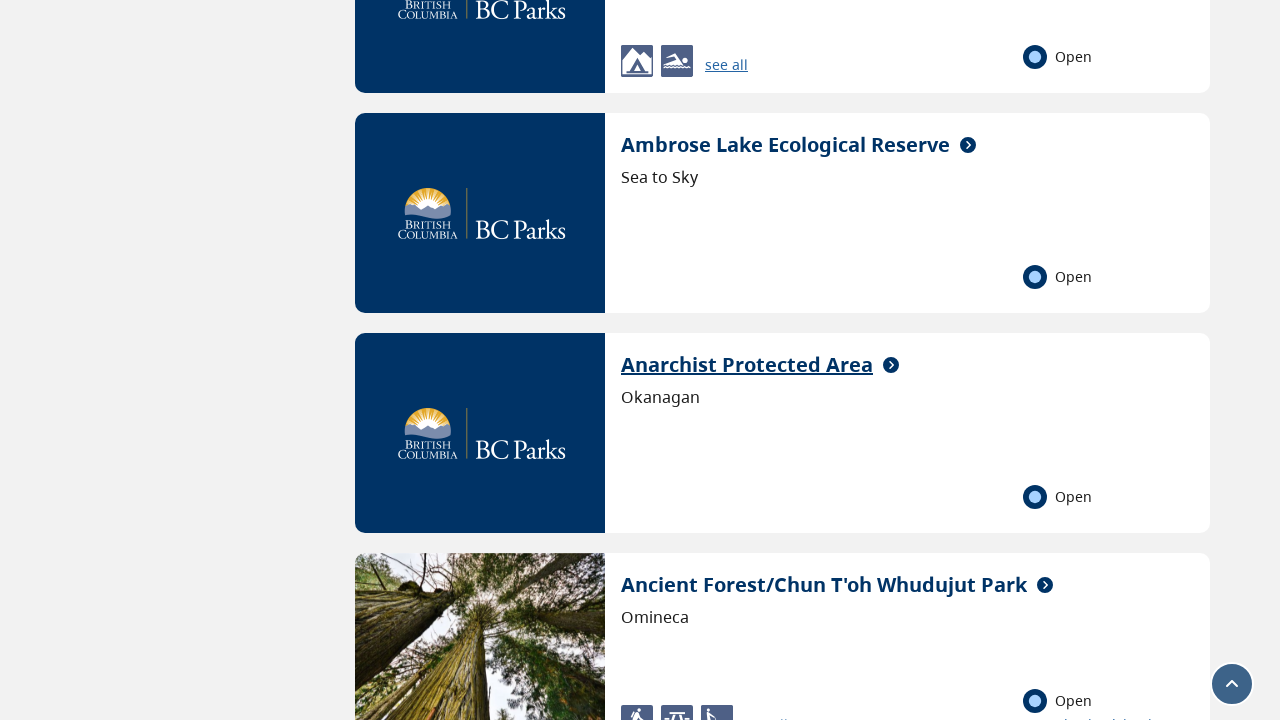

Verified 'Anarchist Protected Area' park card loaded
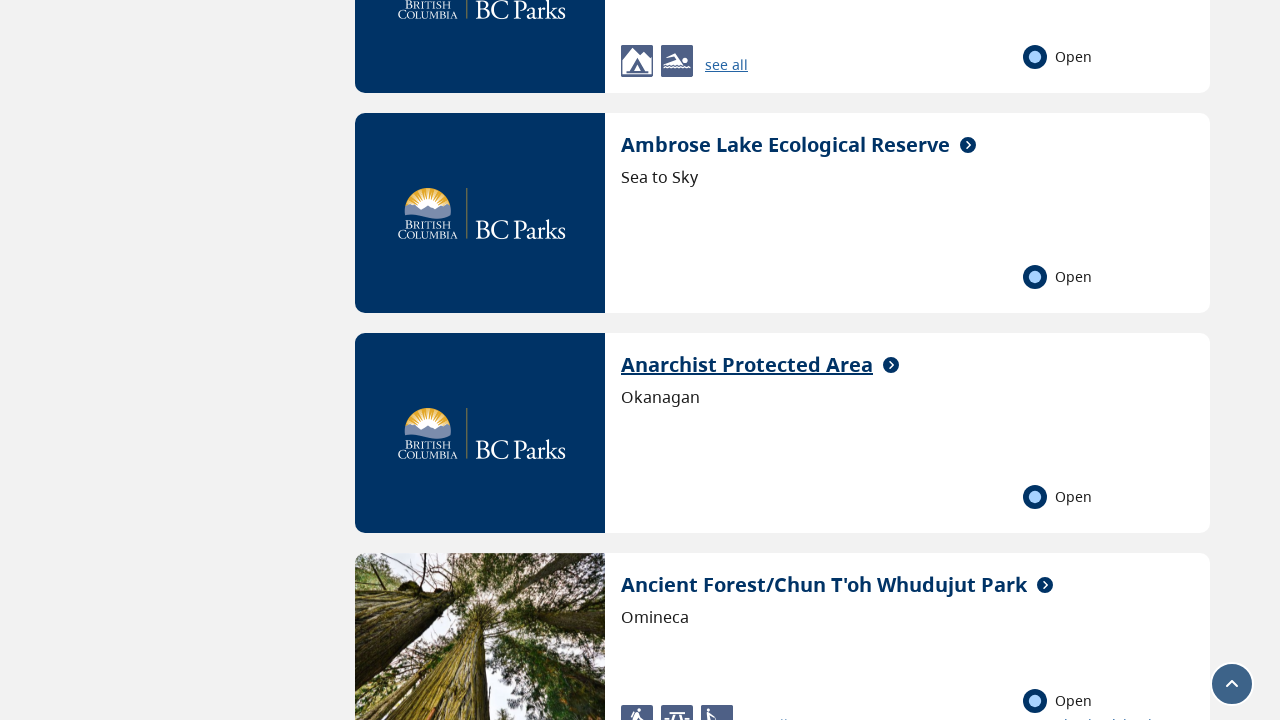

Clicked 'Load more results' button (second time) at (782, 361) on internal:role=button[name="Load more results"i]
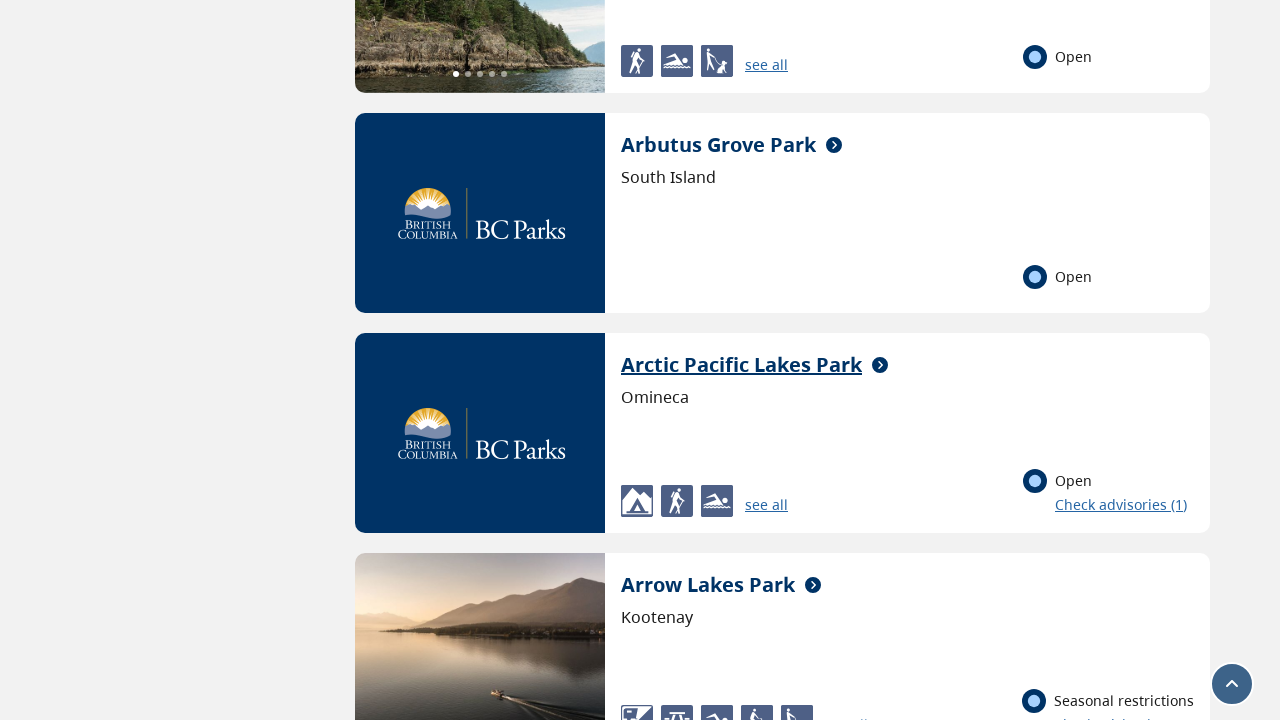

Verified 'Arctic Pacific Lakes Park' park card loaded
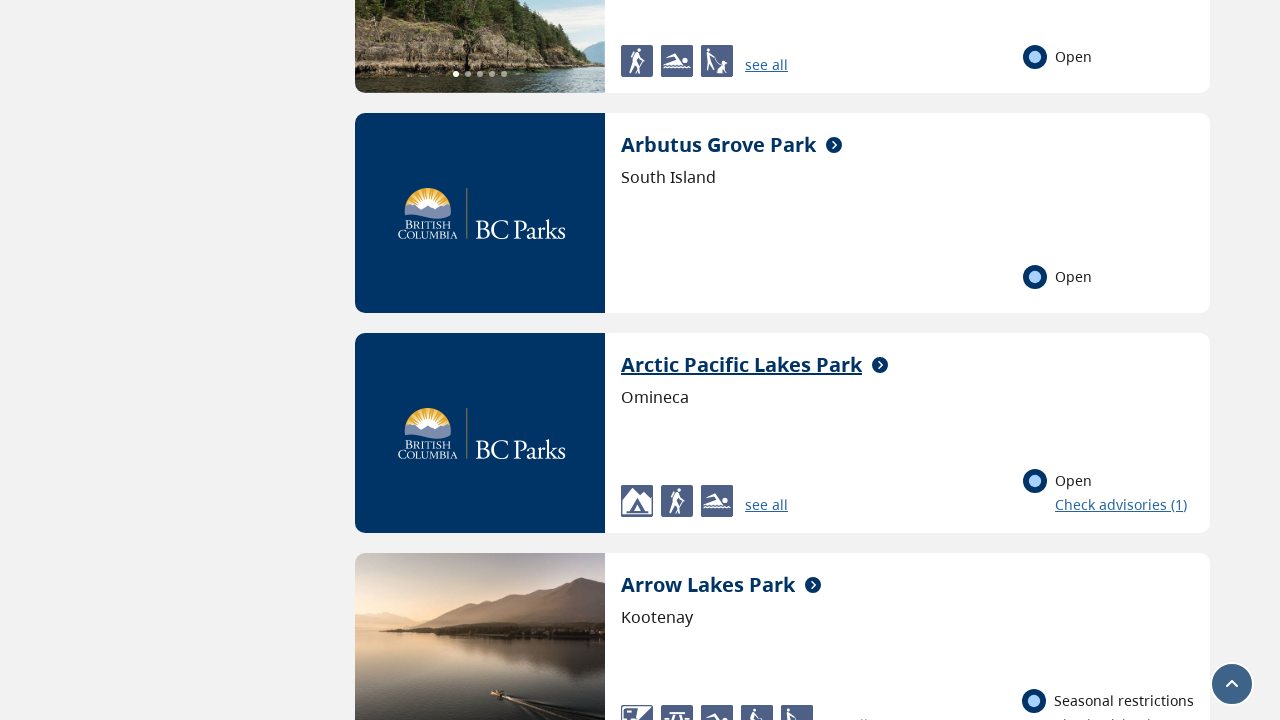

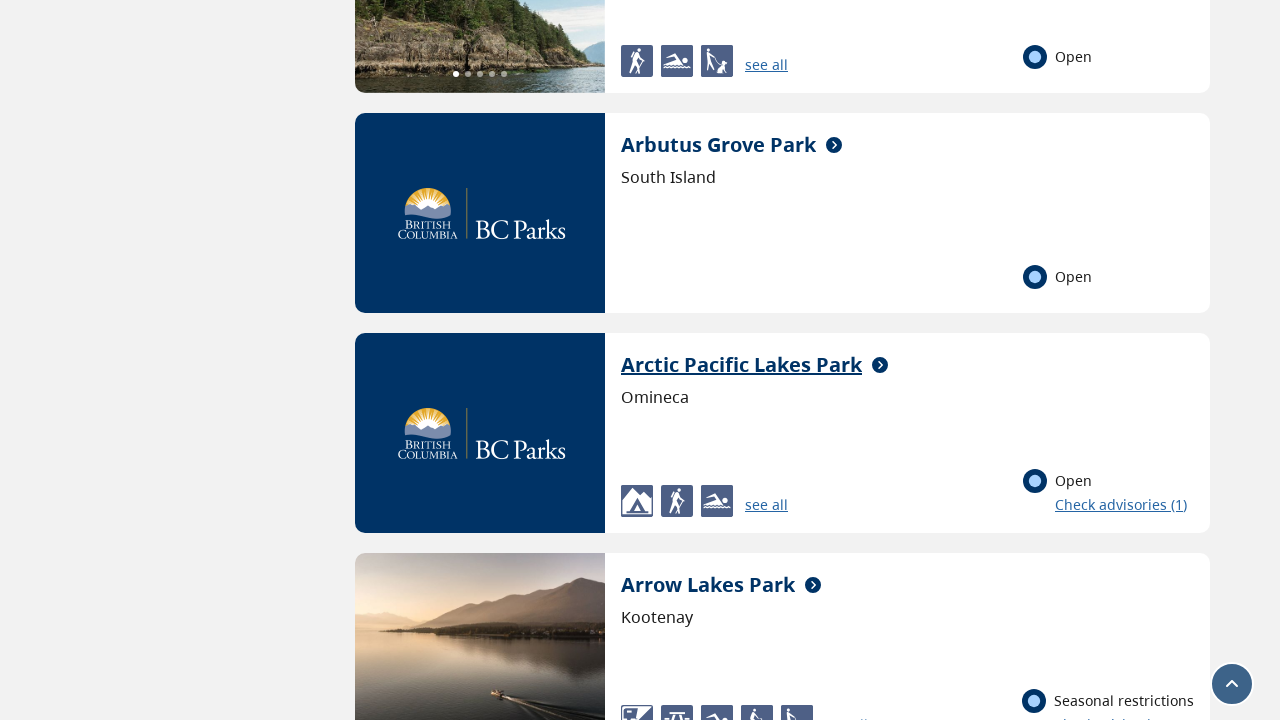